Tests responsive design of the login page across different screen sizes

Starting URL: https://www.saucedemo.com/

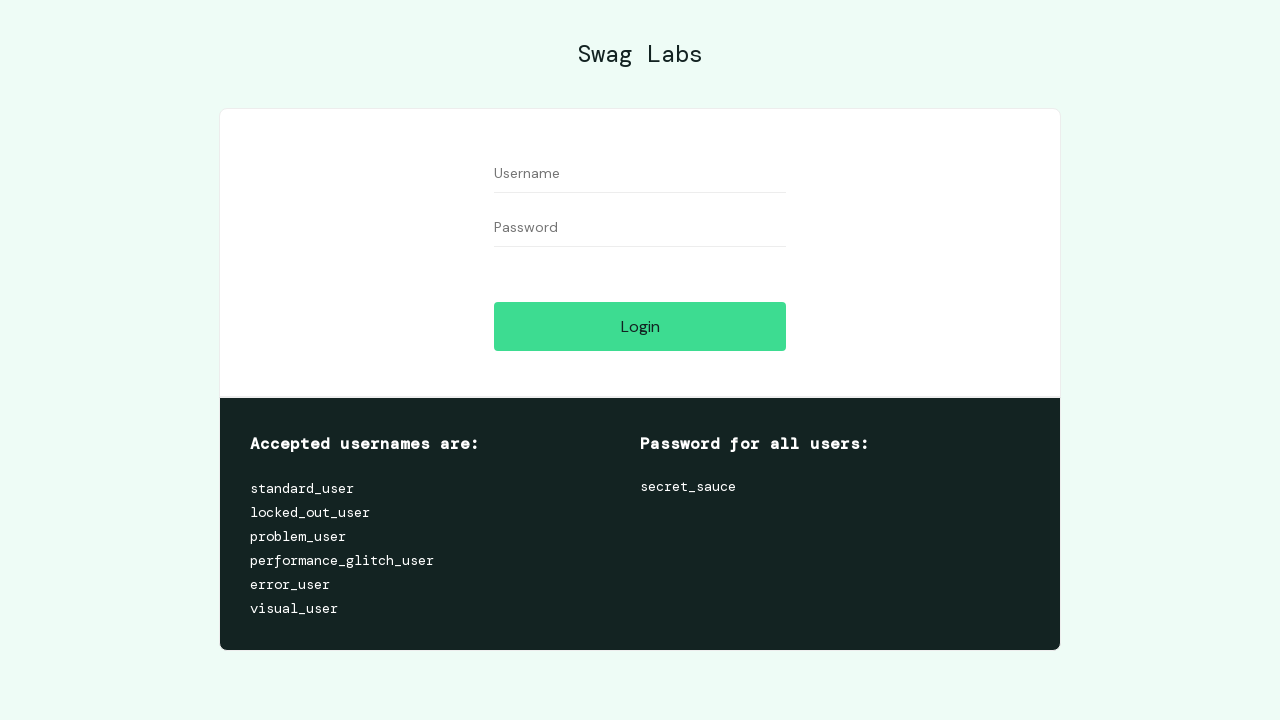

Set viewport size to 390x844
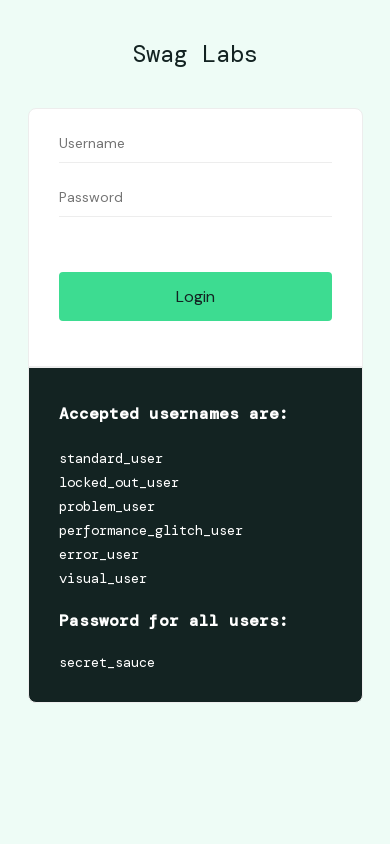

Login container is visible at 390x844 resolution
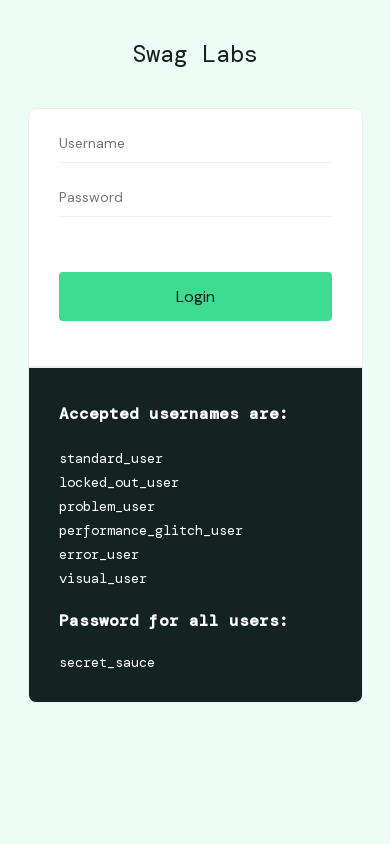

Set viewport size to 430x932
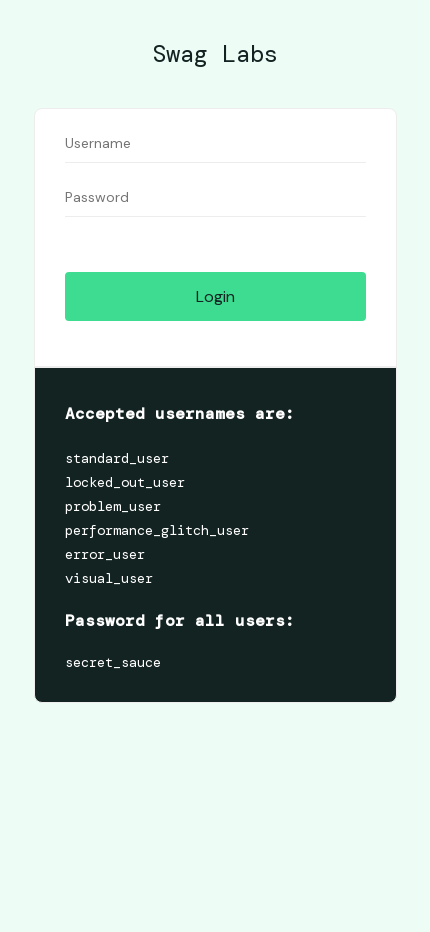

Login container is visible at 430x932 resolution
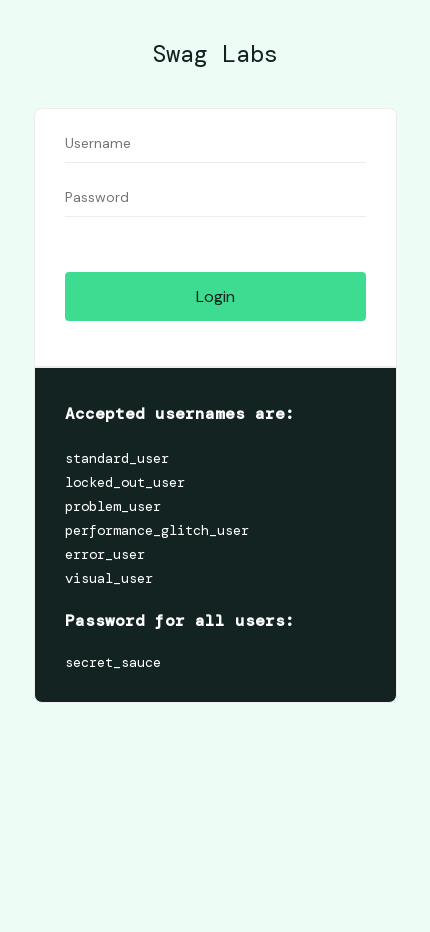

Set viewport size to 768x1024
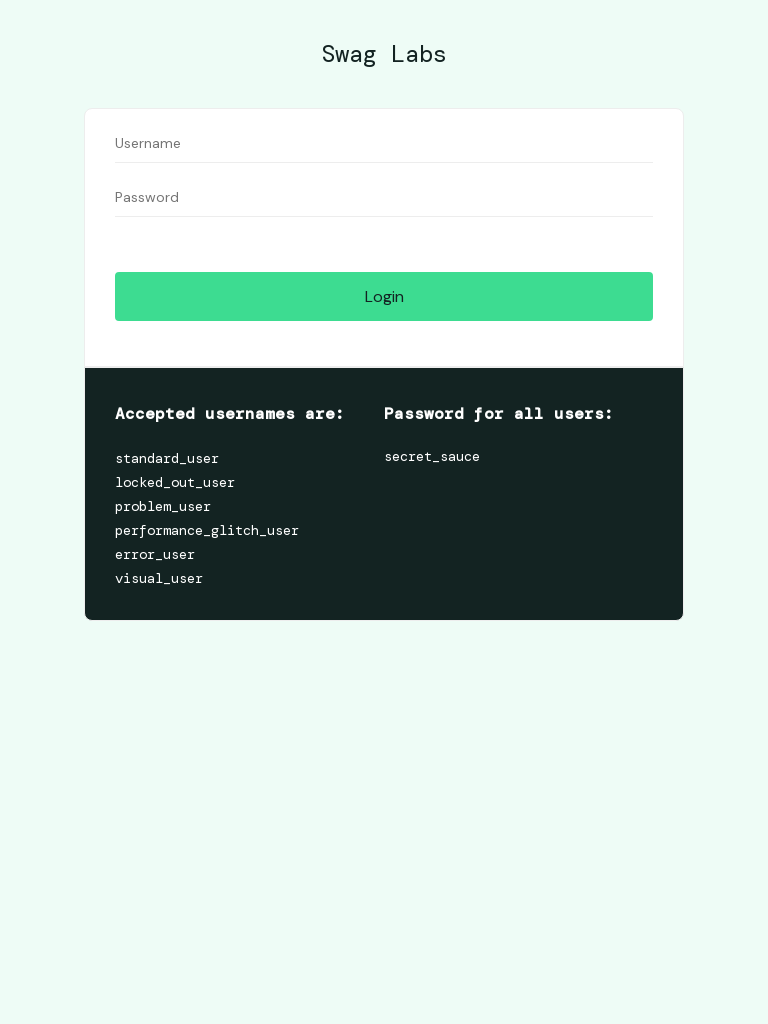

Login container is visible at 768x1024 resolution
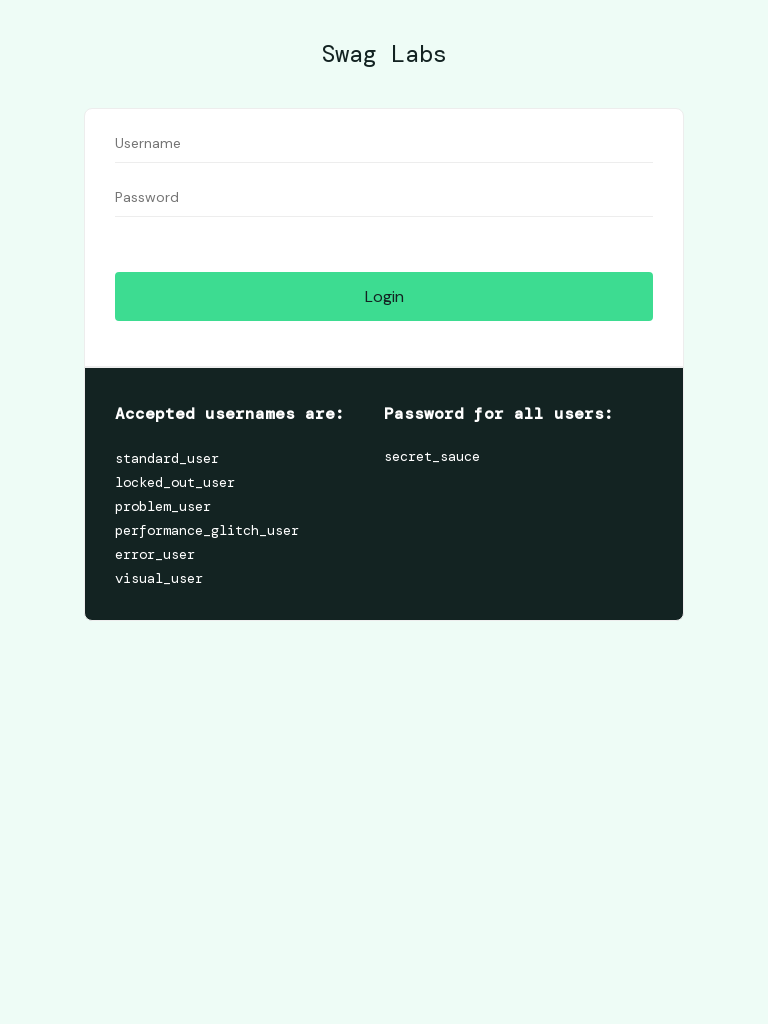

Set viewport size to 1366x768
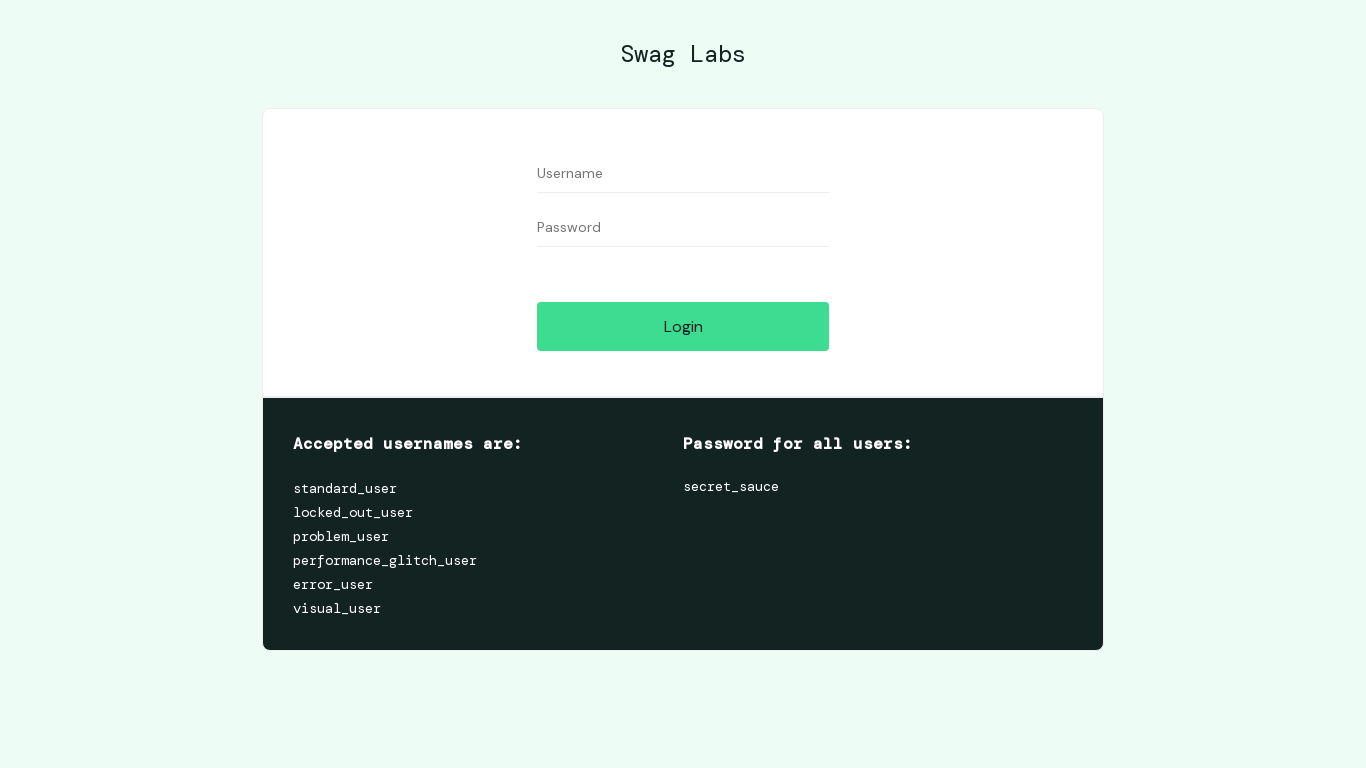

Login container is visible at 1366x768 resolution
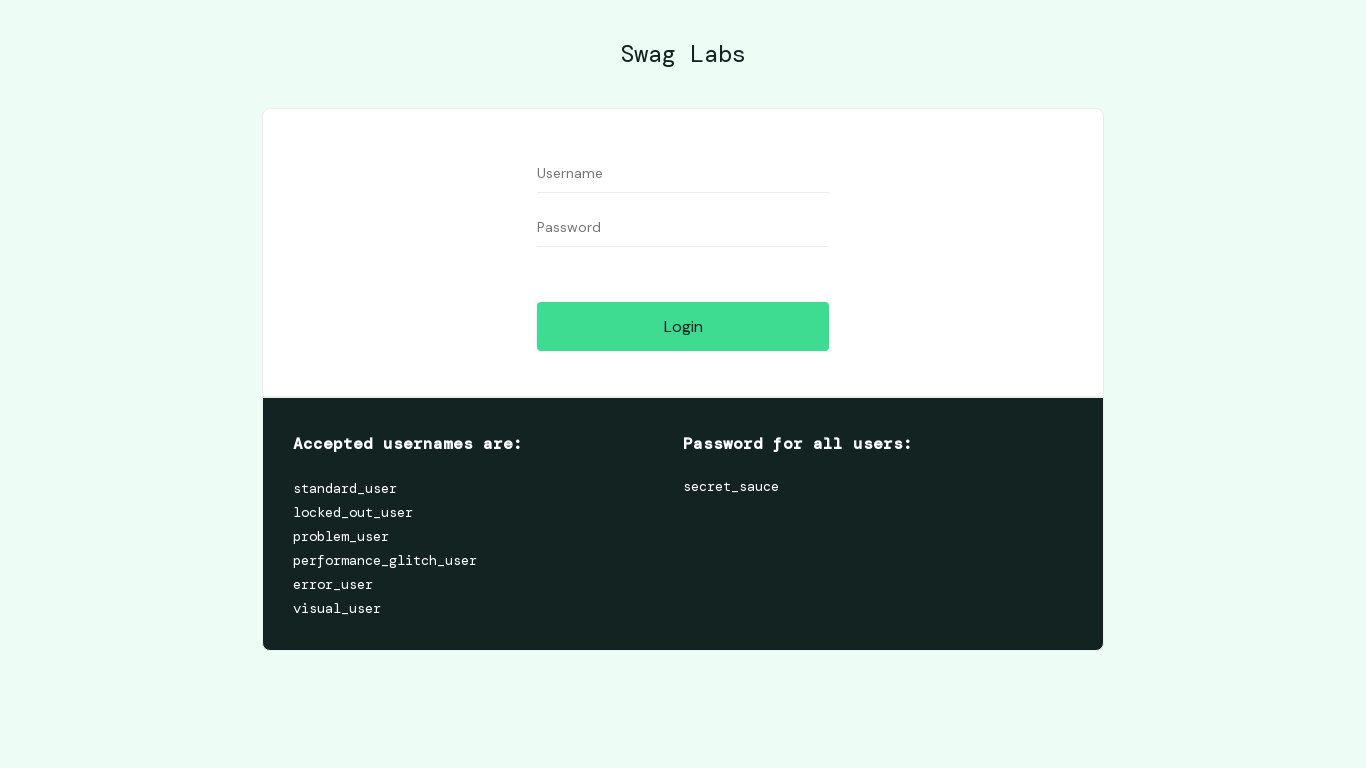

Set viewport size to 1920x1080
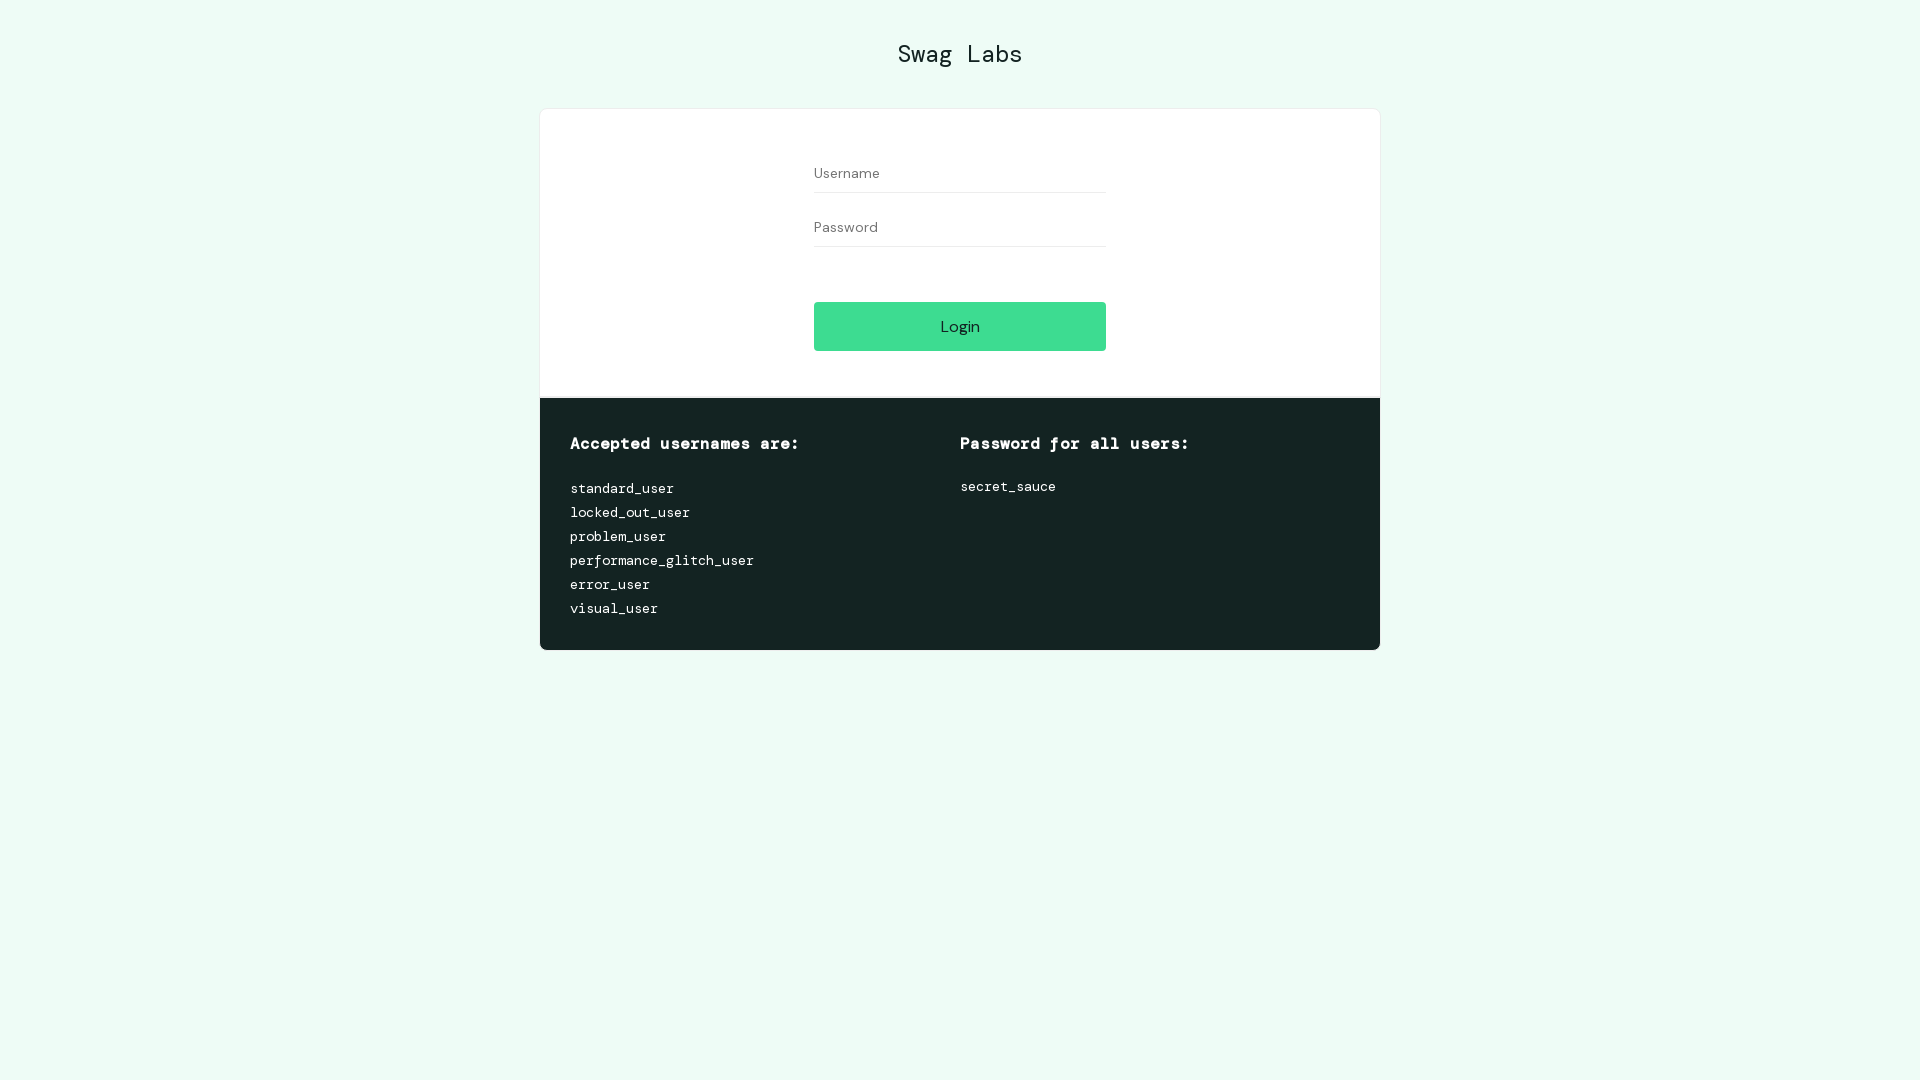

Login container is visible at 1920x1080 resolution
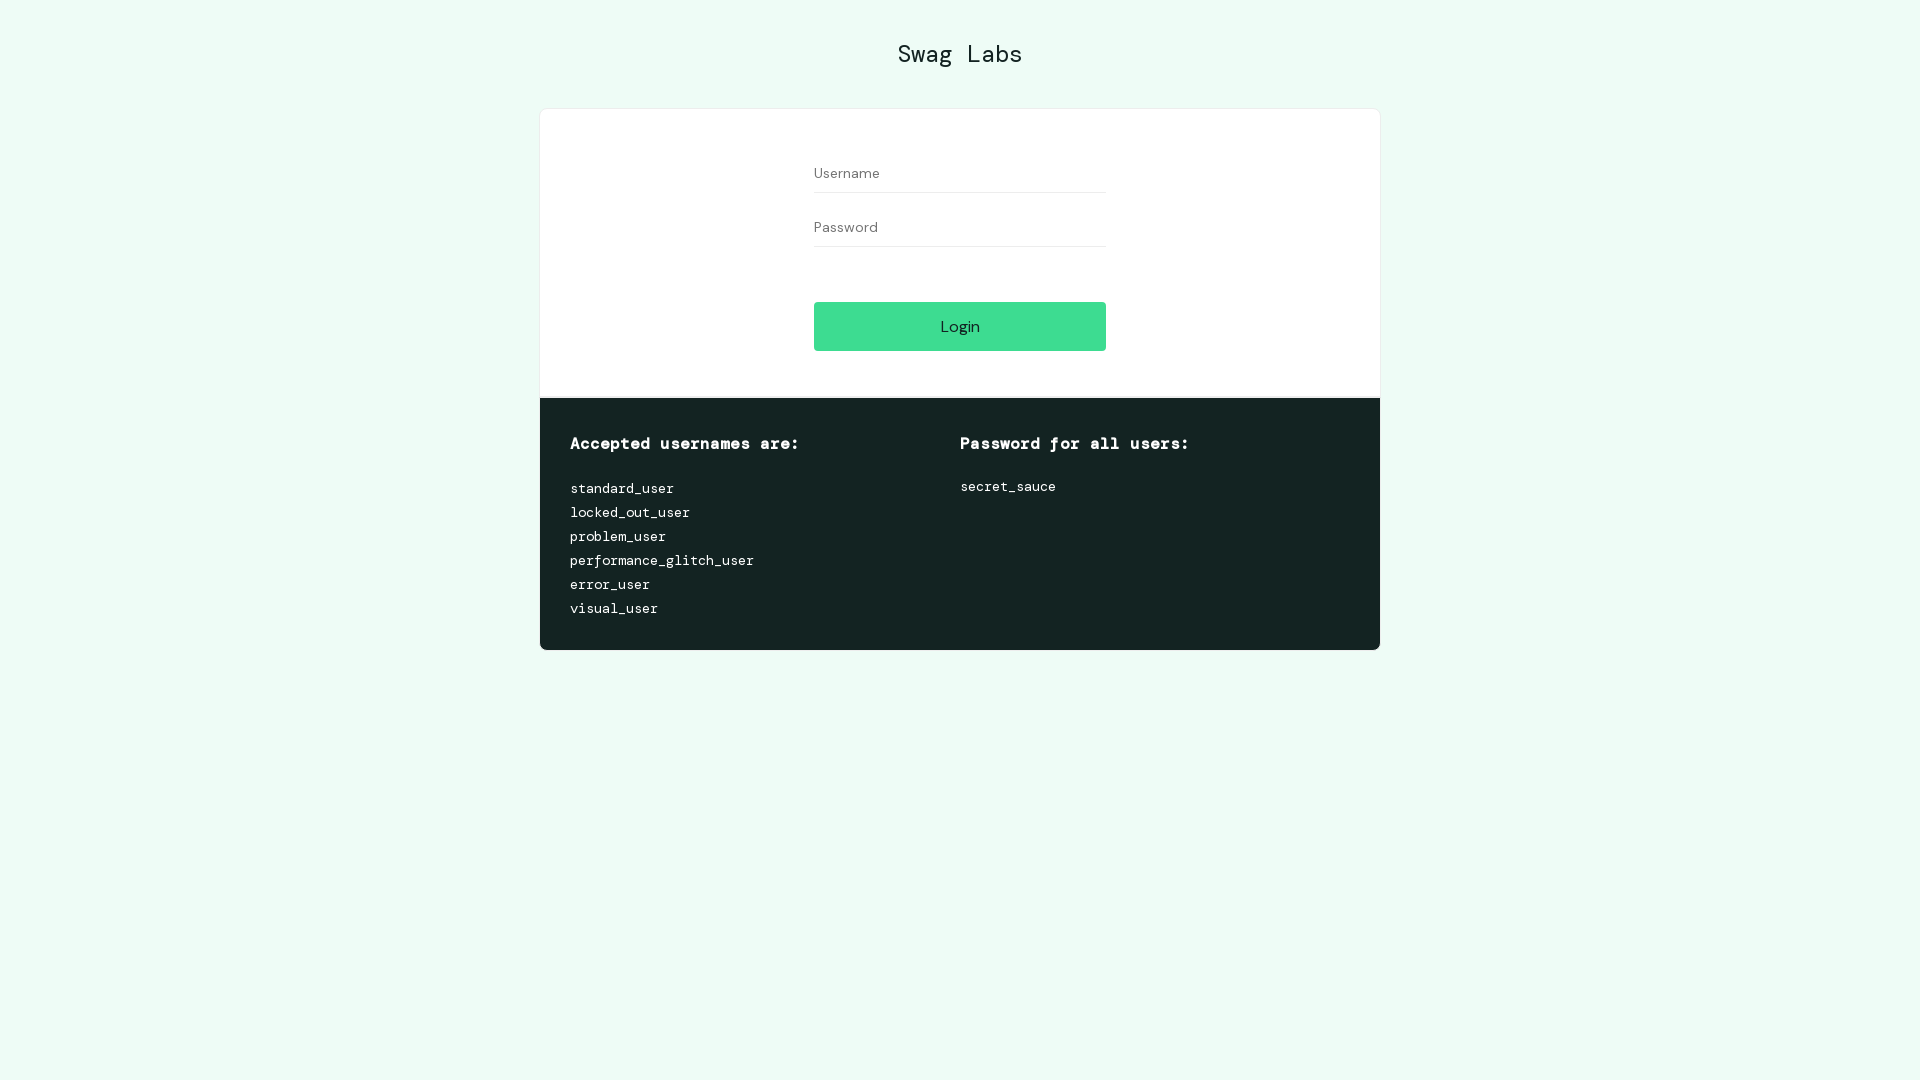

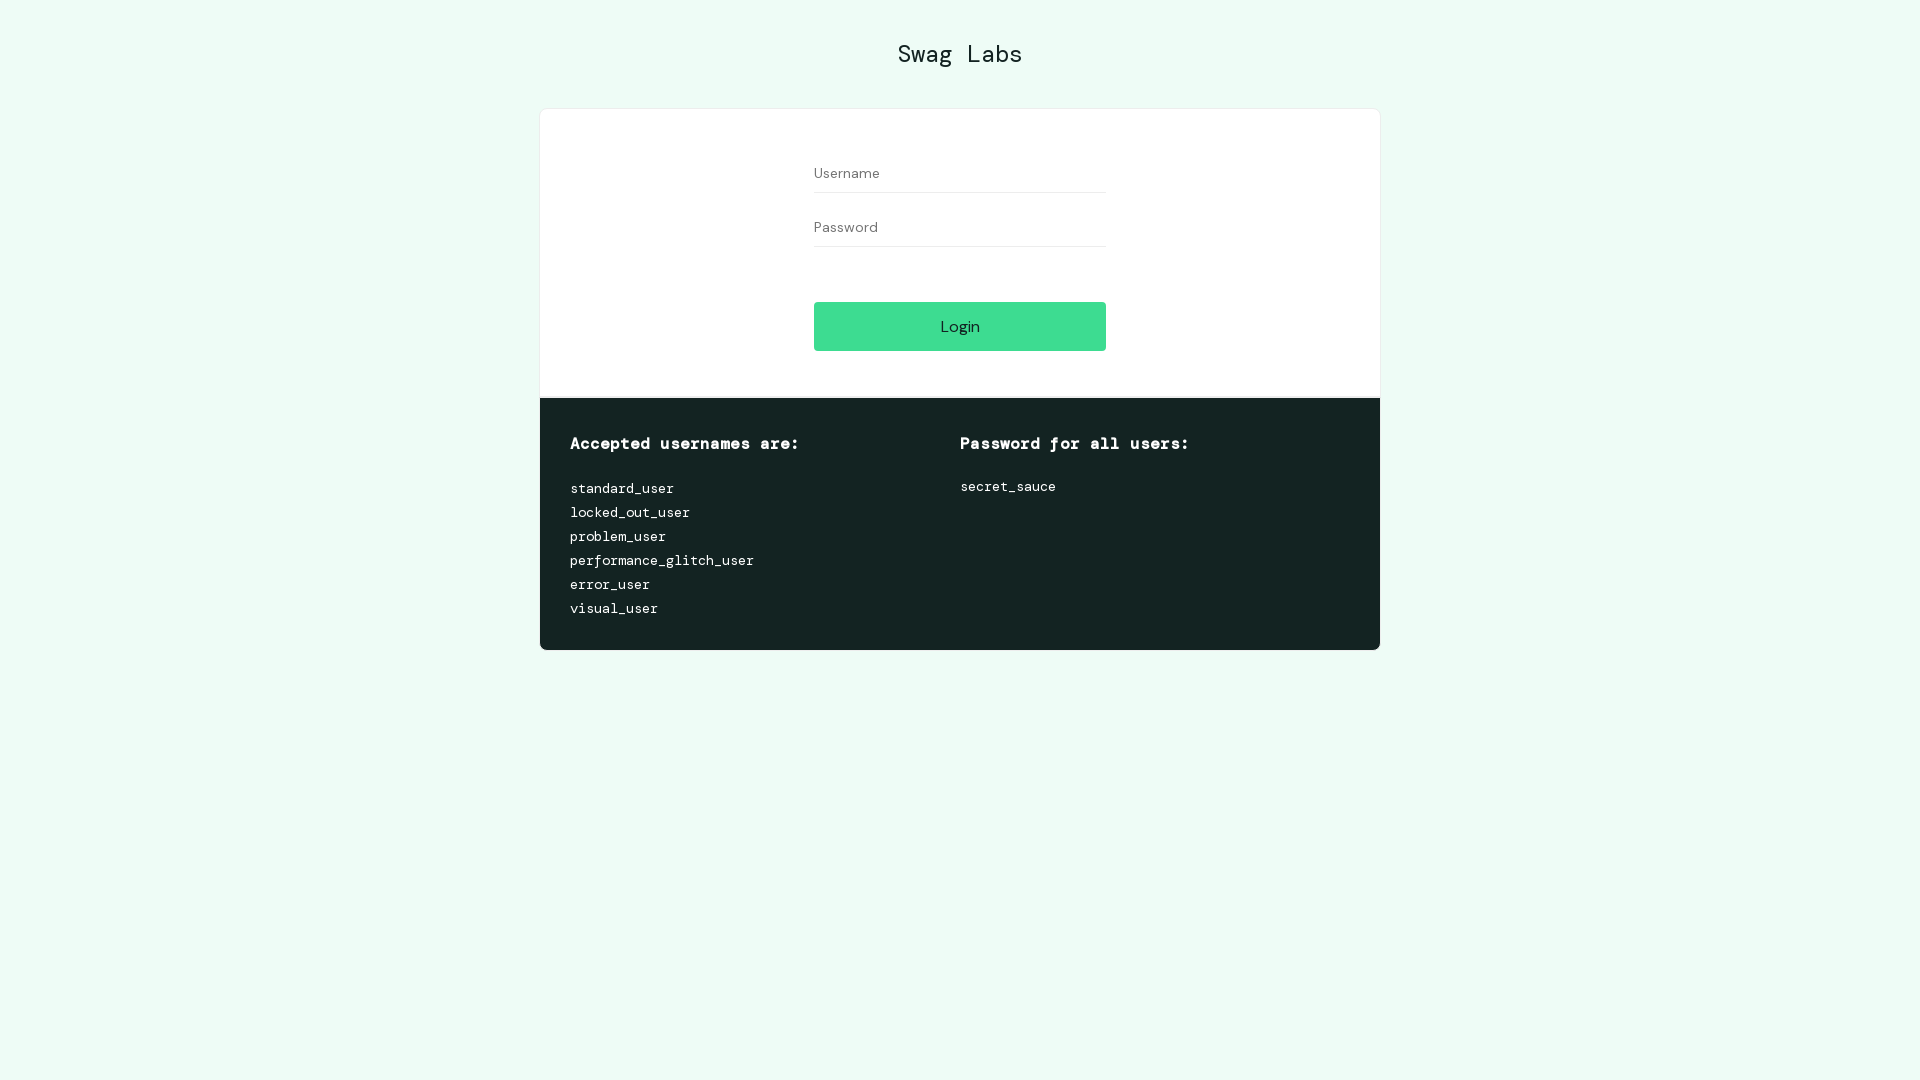